Tests opting out of A/B tests by visiting the page first, then adding an opt-out cookie, refreshing, and verifying the page shows "No A/B Test" heading.

Starting URL: http://the-internet.herokuapp.com/abtest

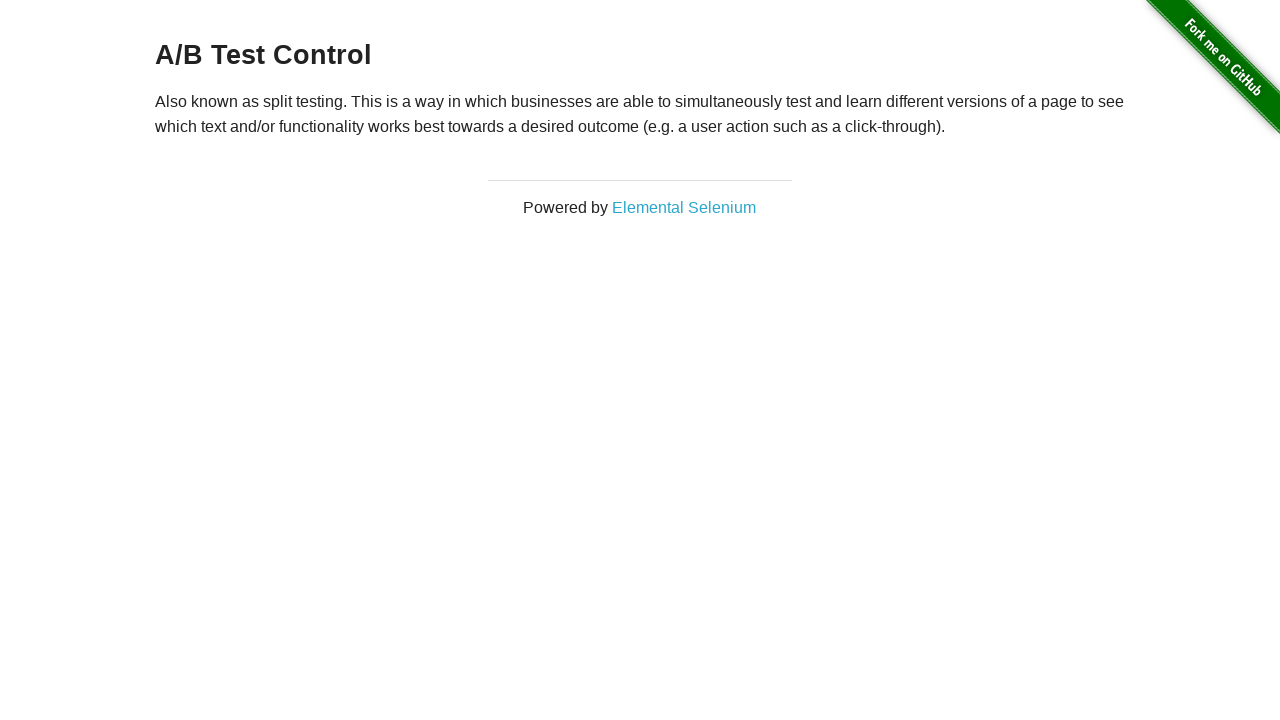

Located h3 heading element
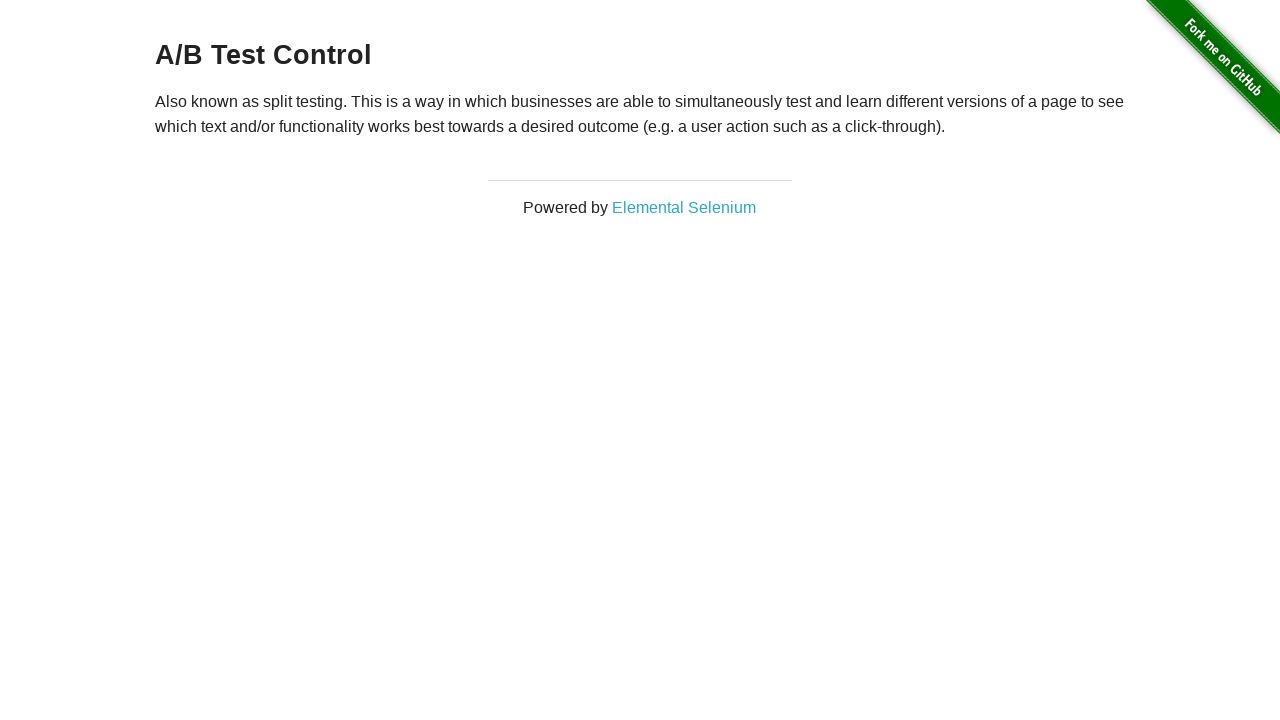

Retrieved heading text content
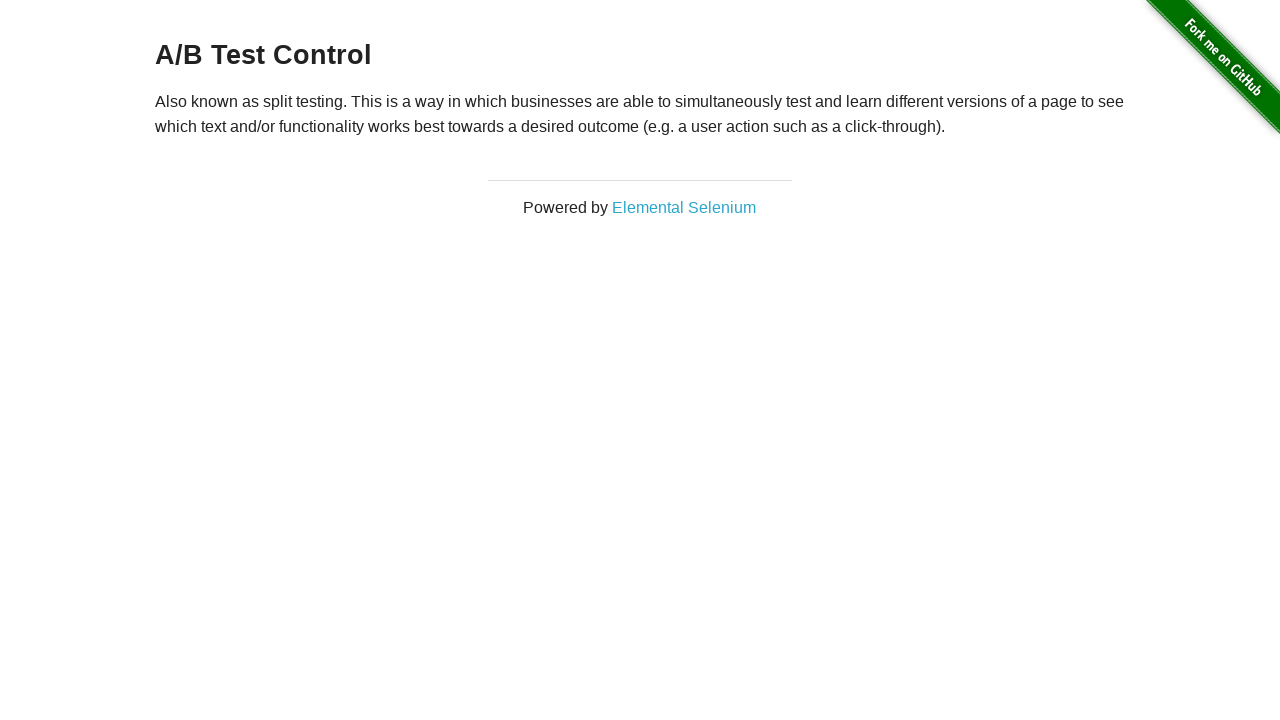

Verified initial heading starts with 'A/B Test'
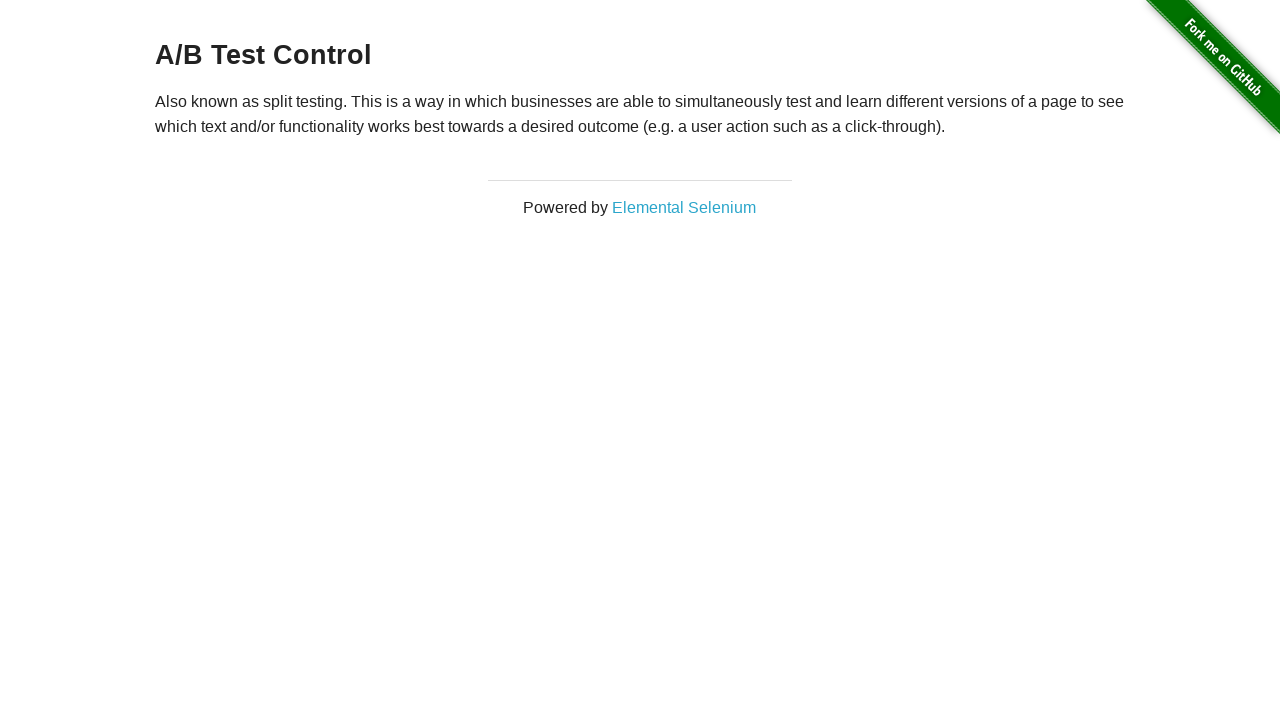

Added optimizelyOptOut cookie with value 'true'
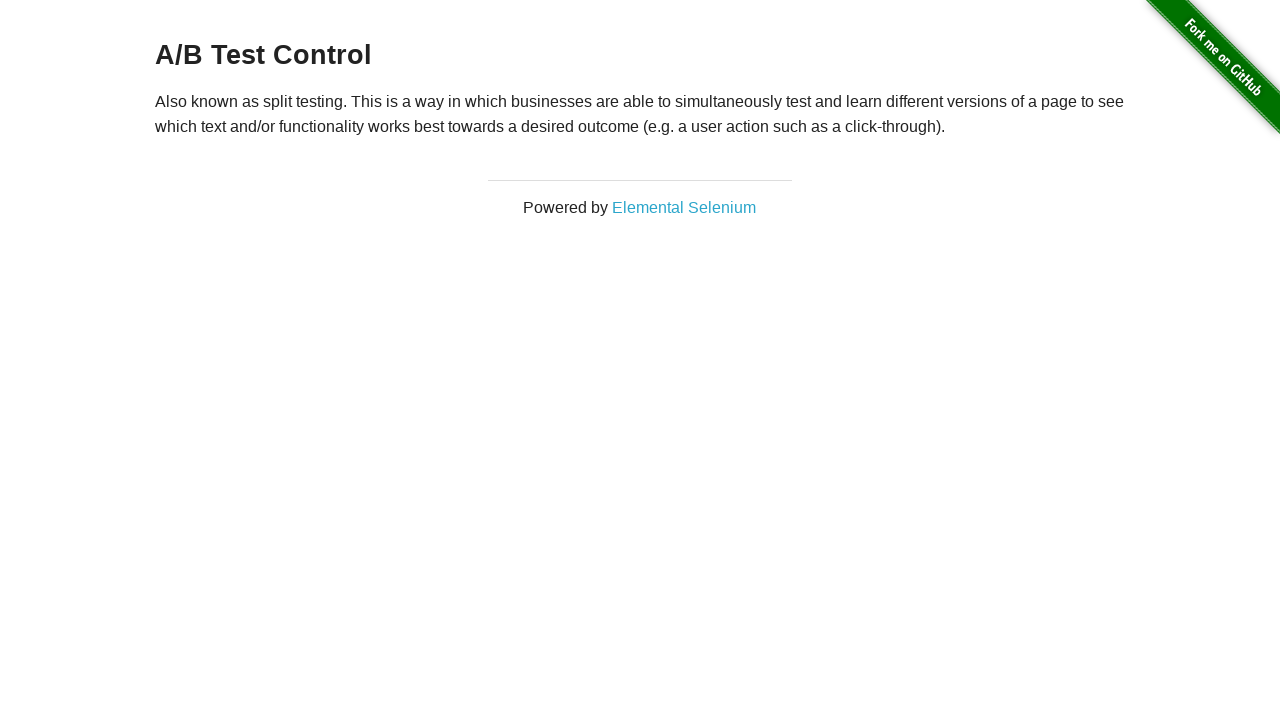

Reloaded page after adding opt-out cookie
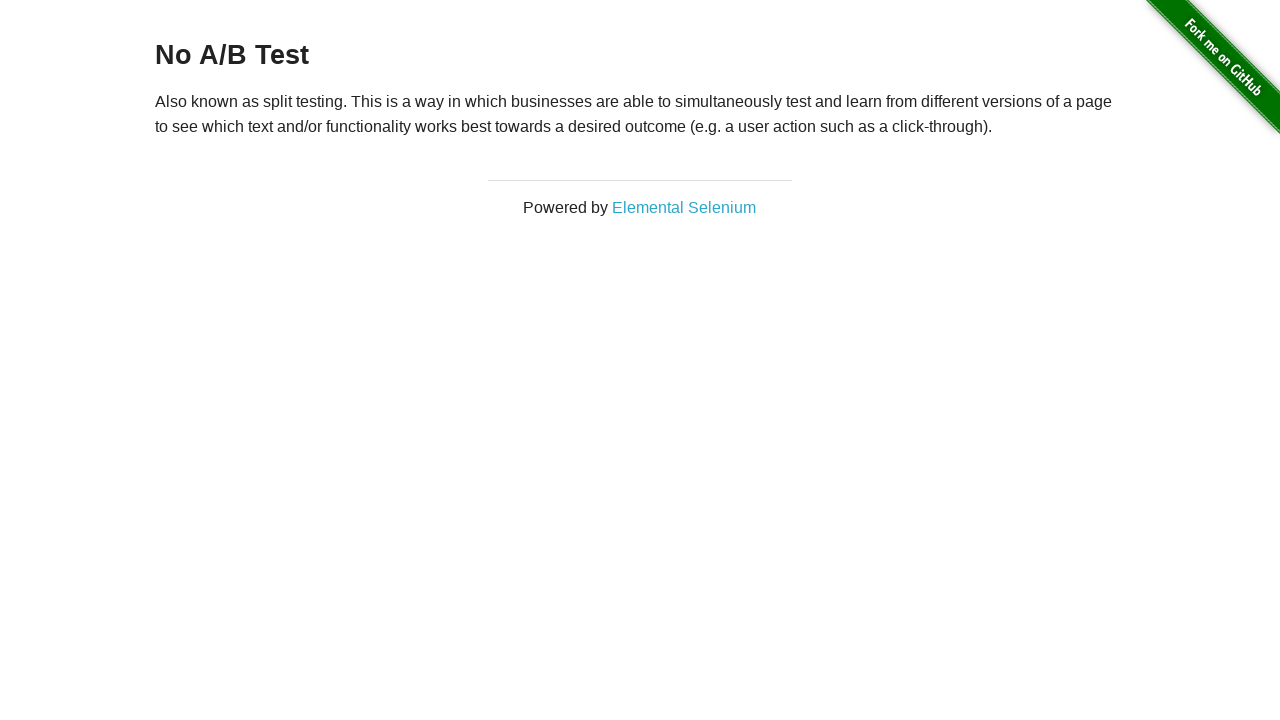

Retrieved heading text content after page reload
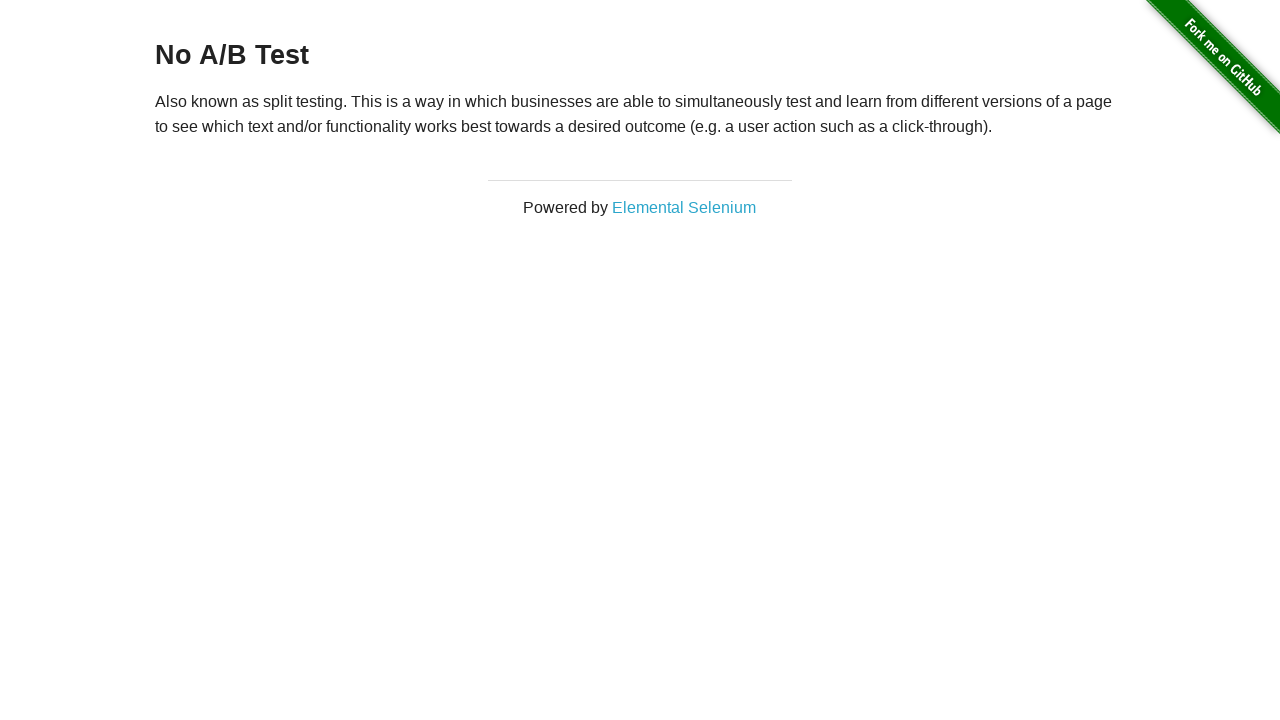

Verified heading now starts with 'No A/B Test'
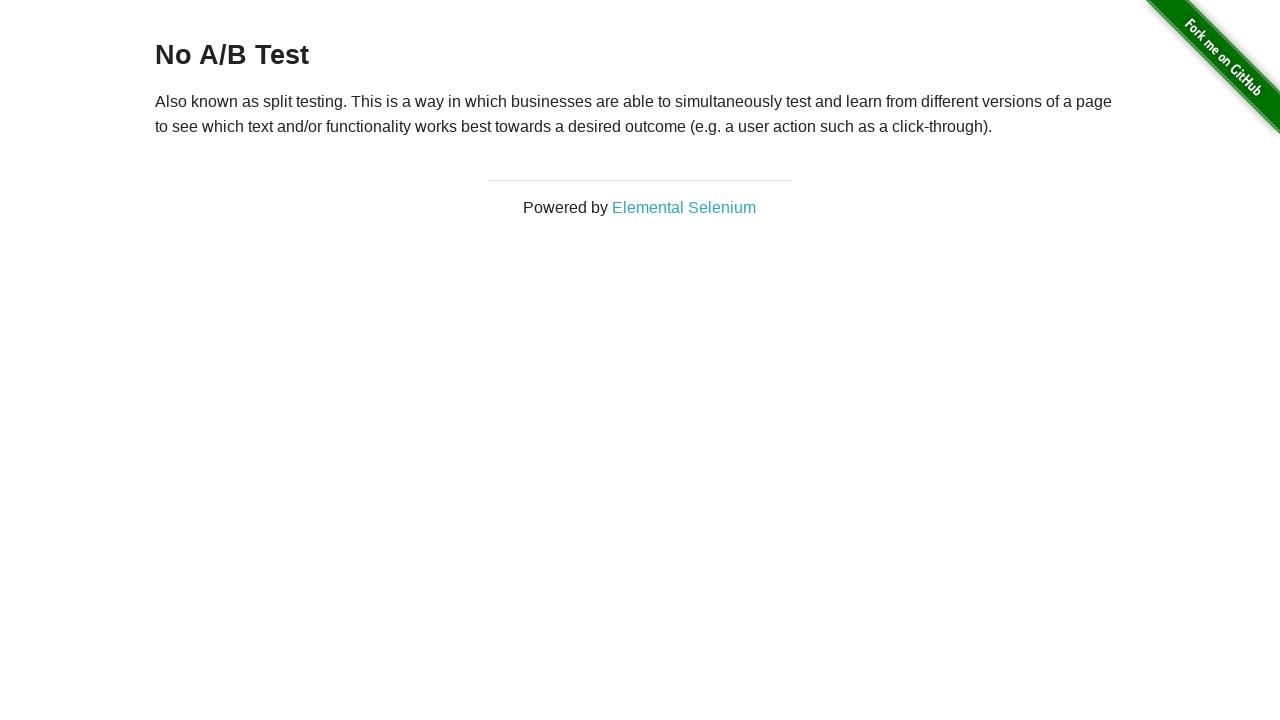

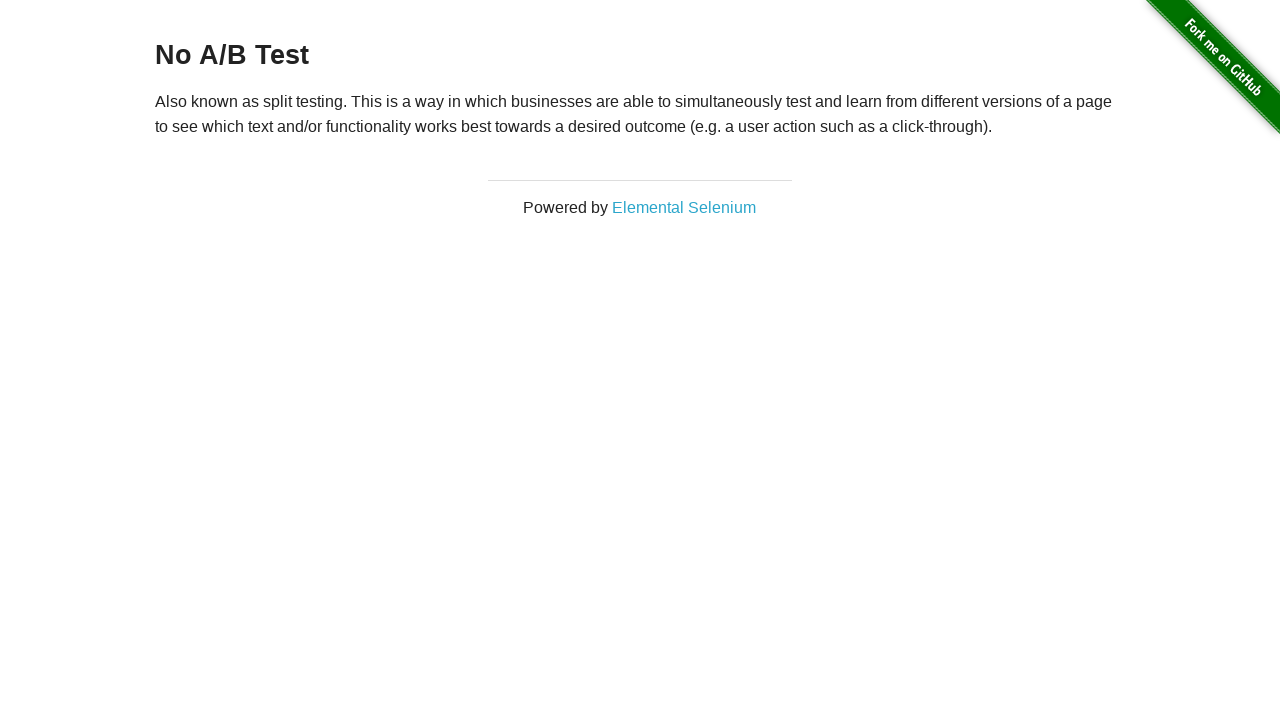